Verifies that the login button is displayed on the login page

Starting URL: https://dev.urbuddi.com/login

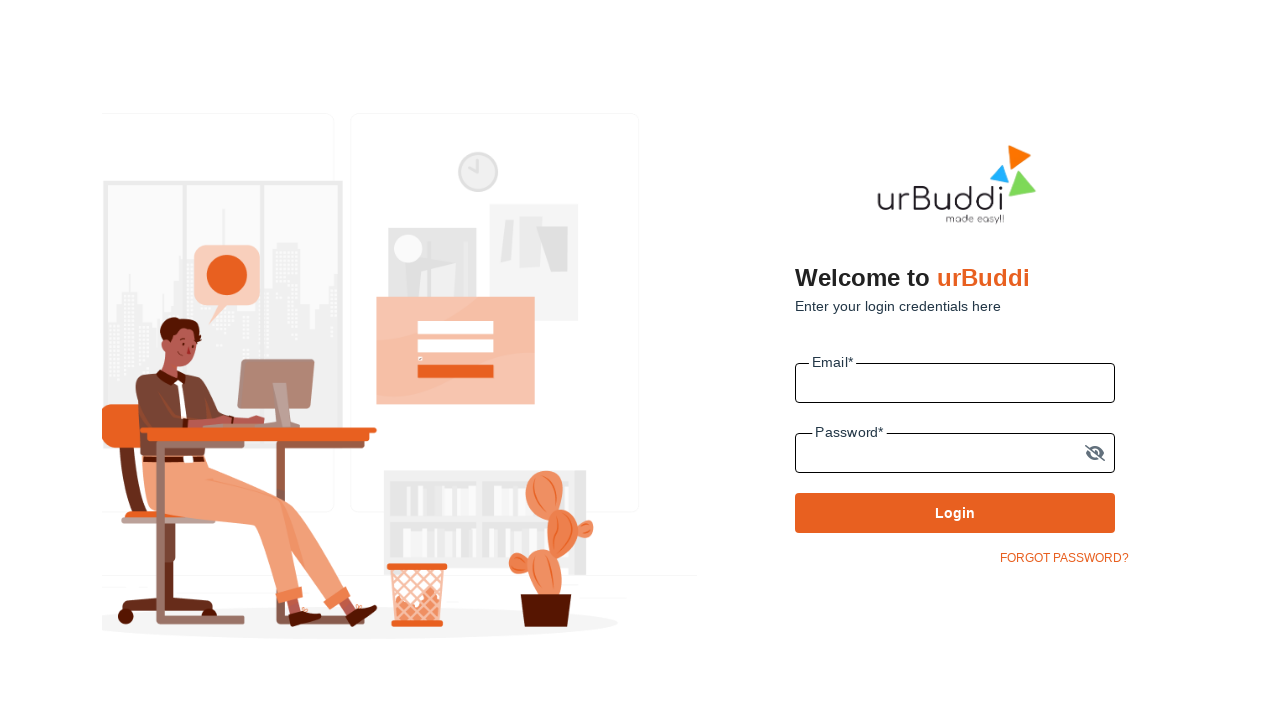

Navigated to login page at https://dev.urbuddi.com/login
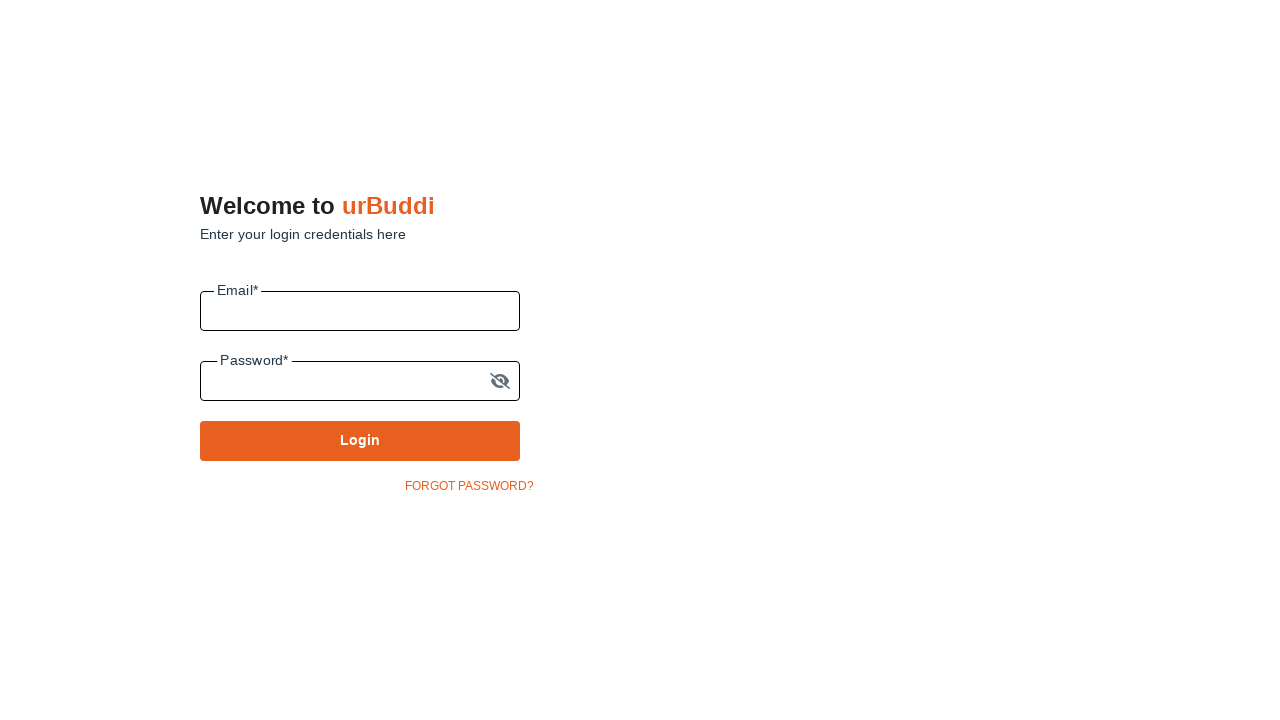

Located login button element with XPath //*[@type='submit']
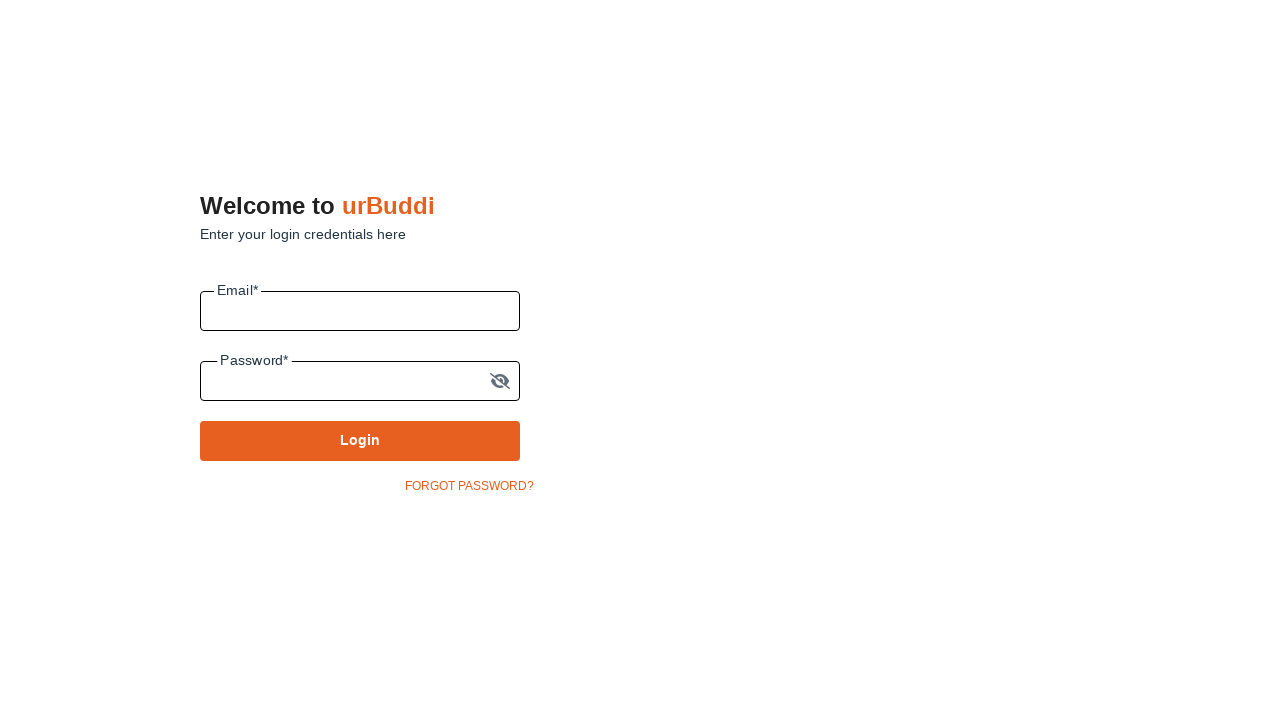

Verified that login button is visible on the page
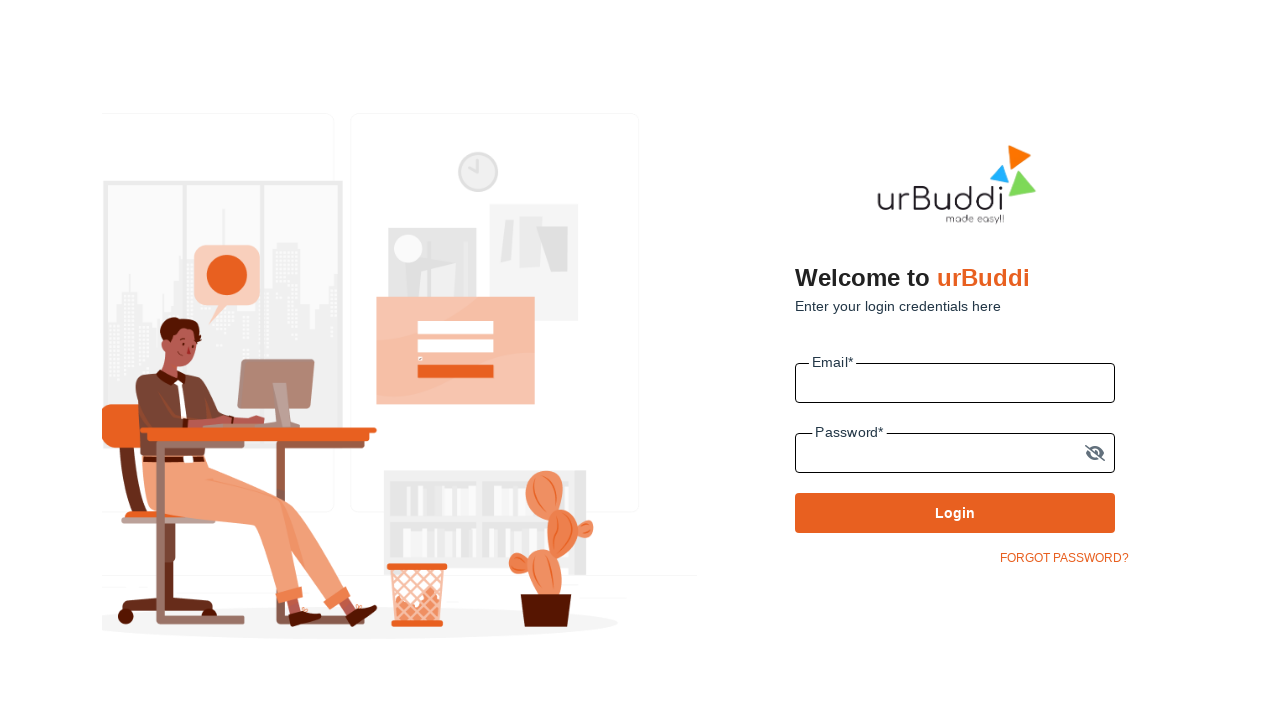

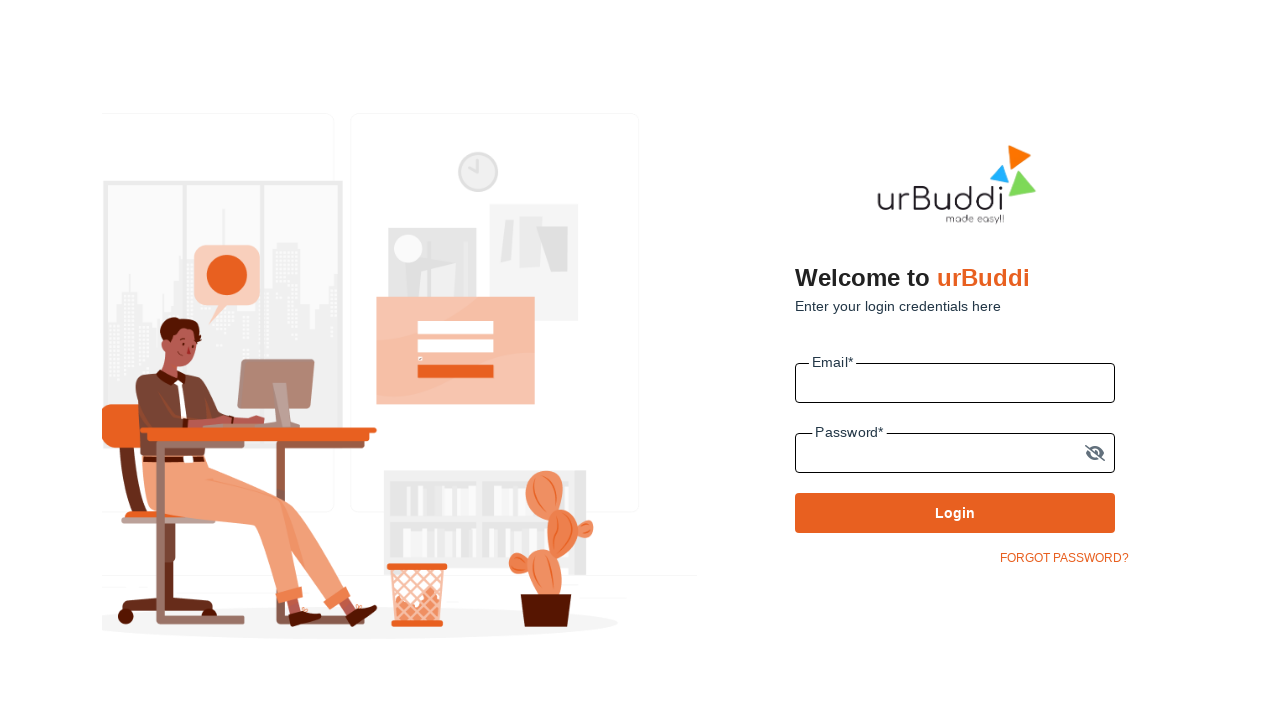